Tests dynamic element loading by clicking a start button and waiting for a welcome message to appear on the page.

Starting URL: https://syntaxprojects.com/dynamic-elements-loading.php

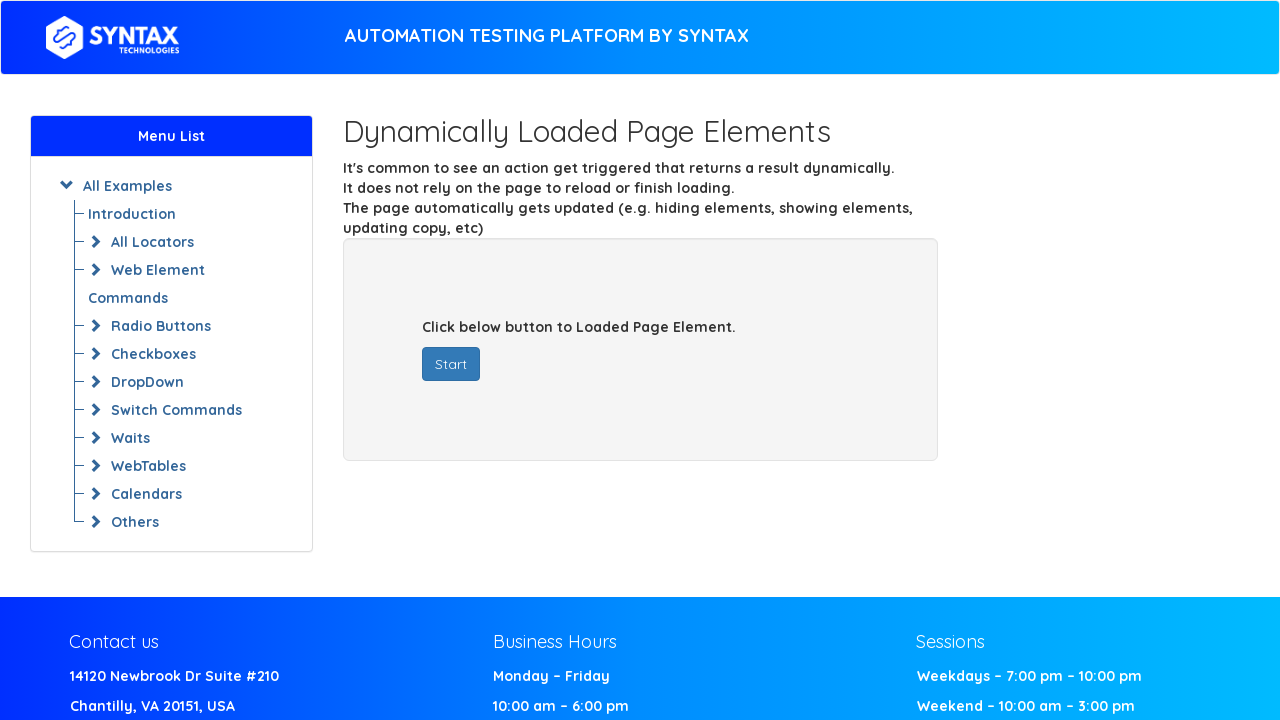

Navigated to dynamic elements loading page
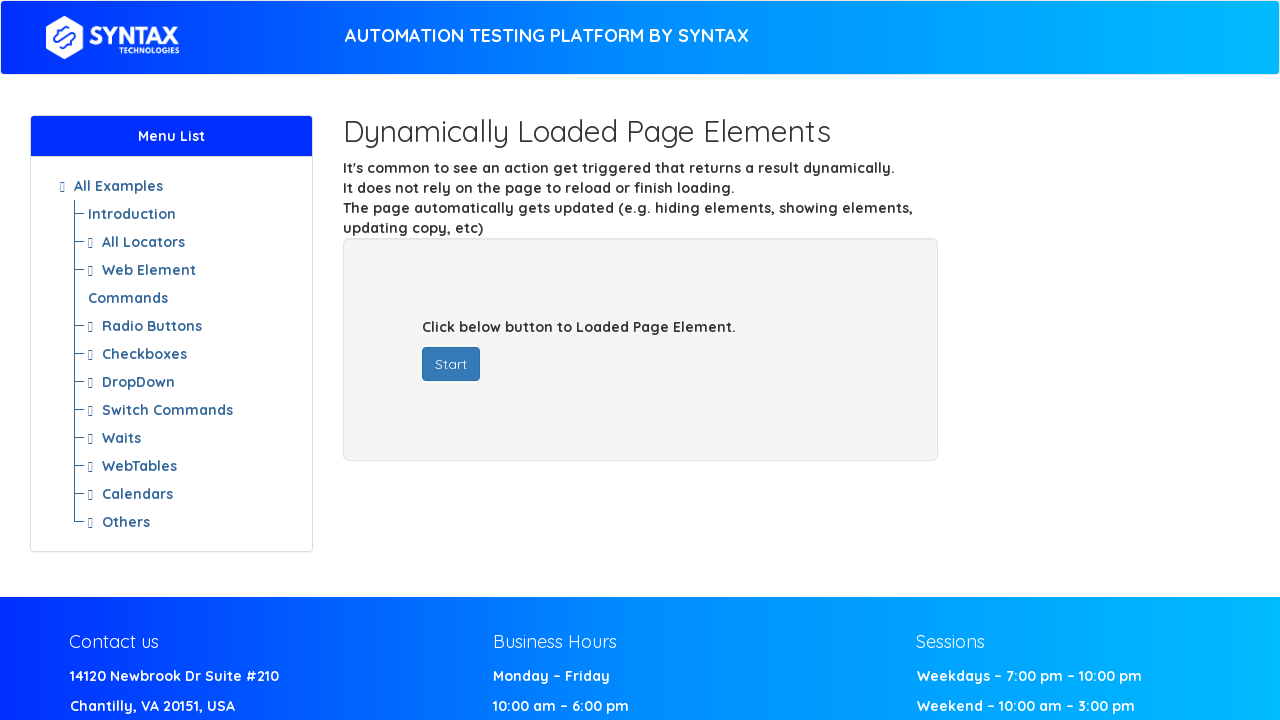

Clicked start button to trigger dynamic element loading at (451, 364) on #startButton
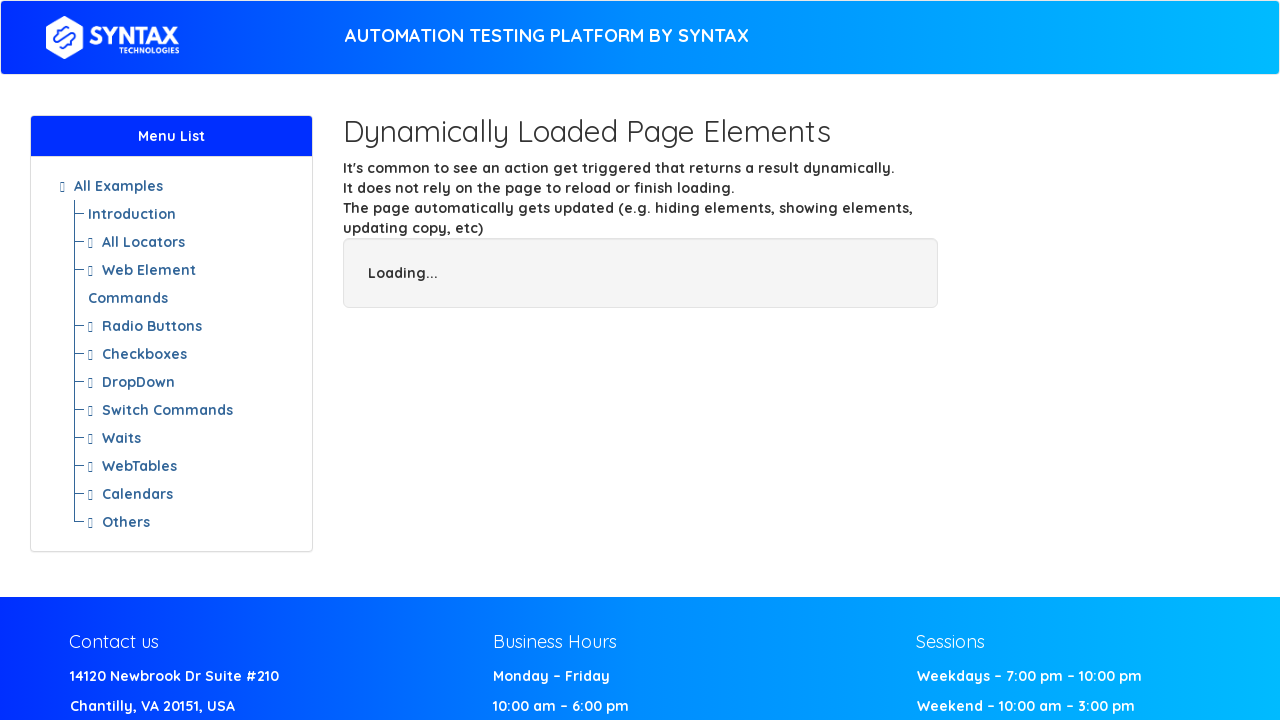

Welcome message appeared and is now visible
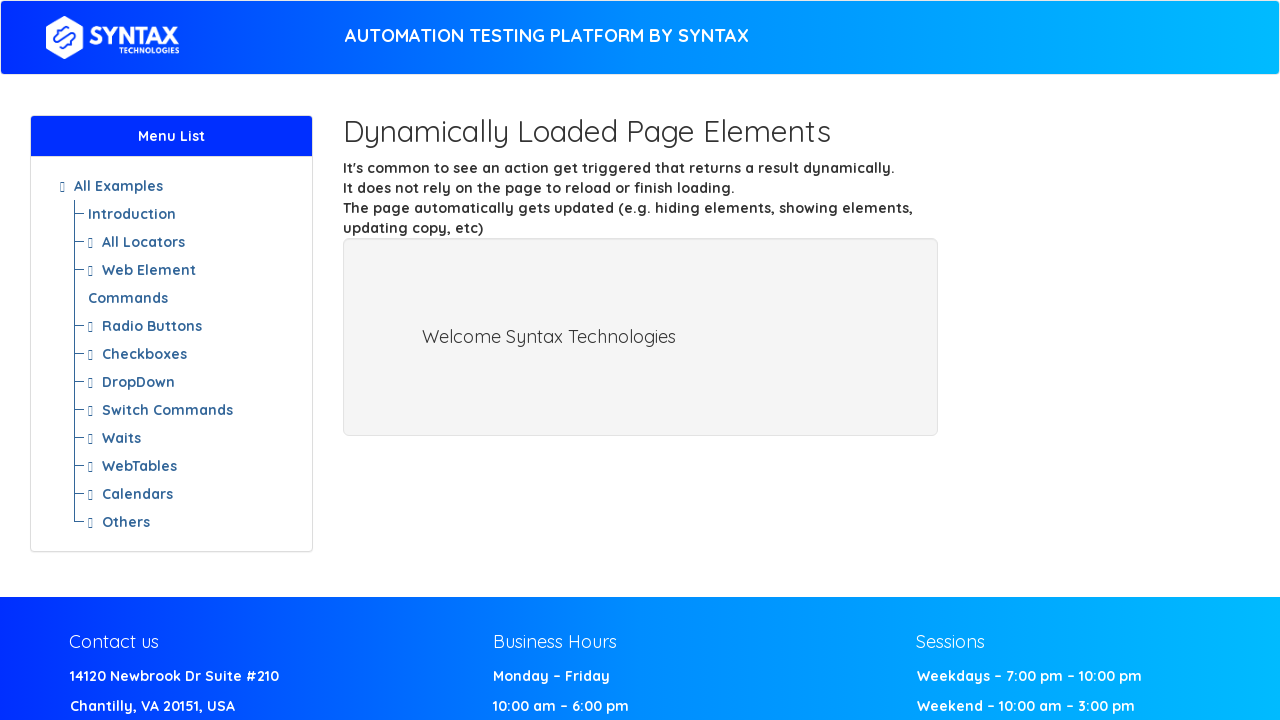

Verified welcome message is in visible state
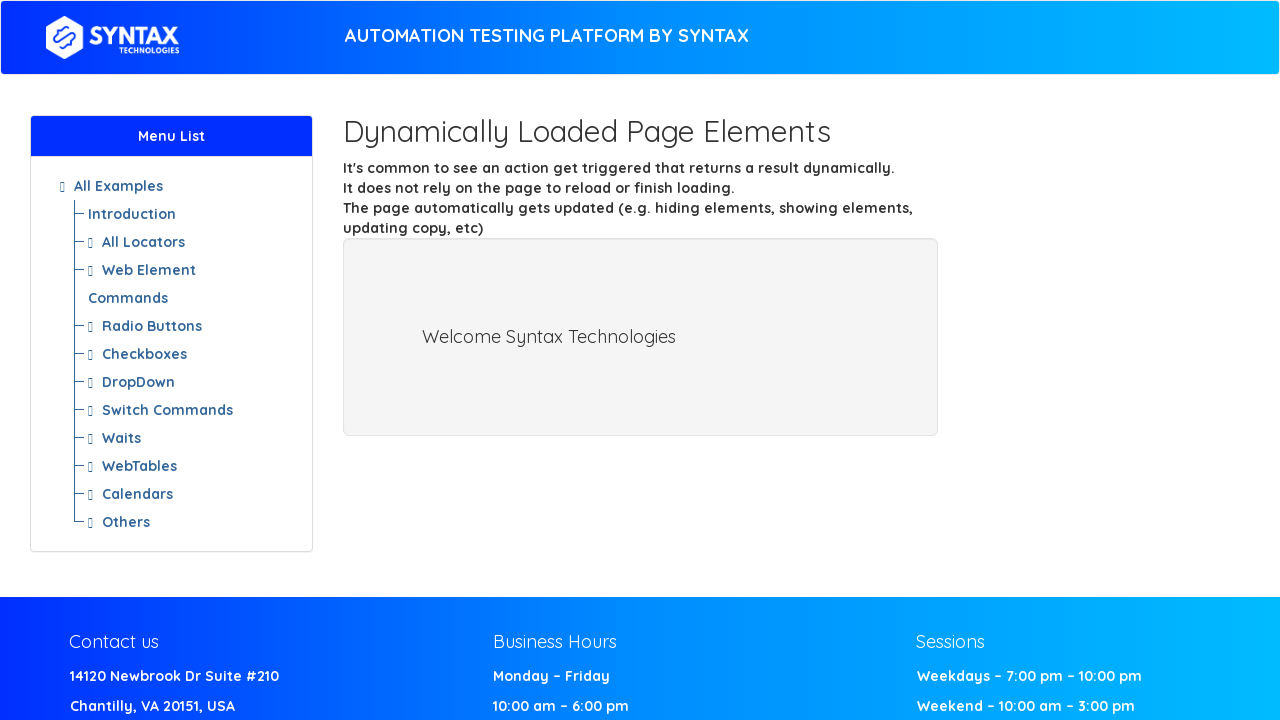

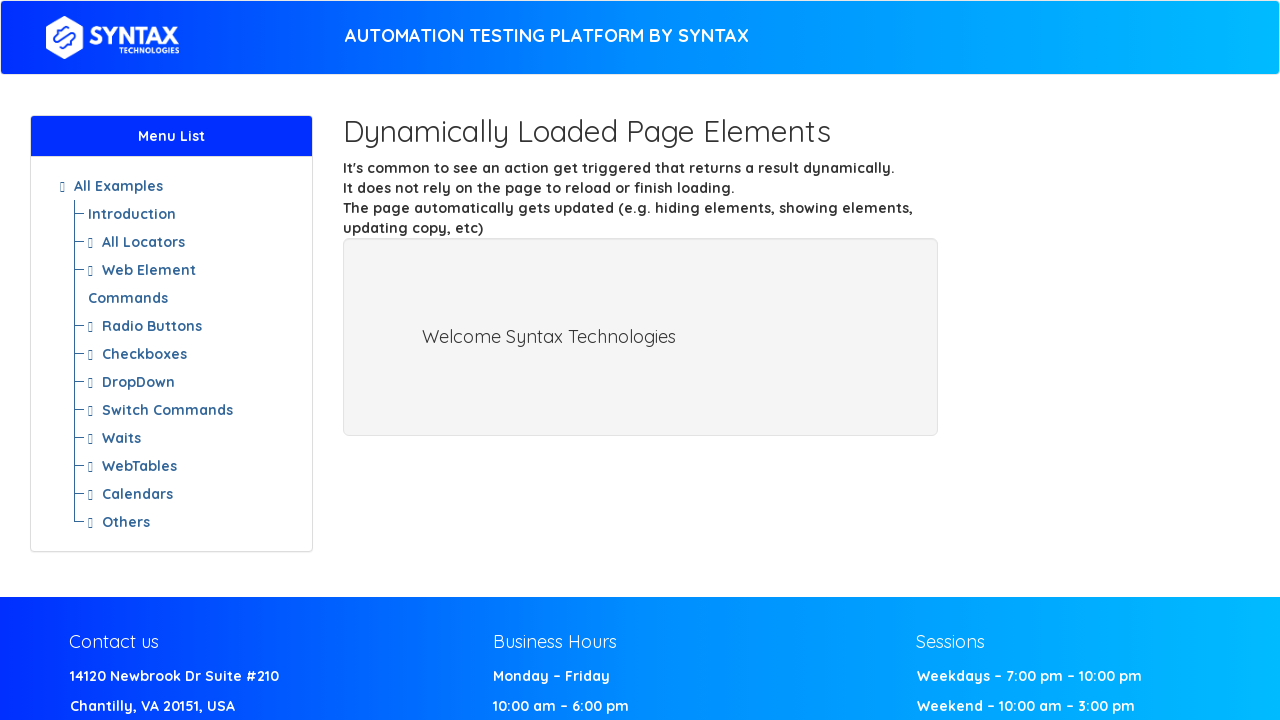